Tests route blocking functionality by navigating to the BASTA conference website with image requests blocked (returning 404)

Starting URL: https://www.basta.net/mainz/

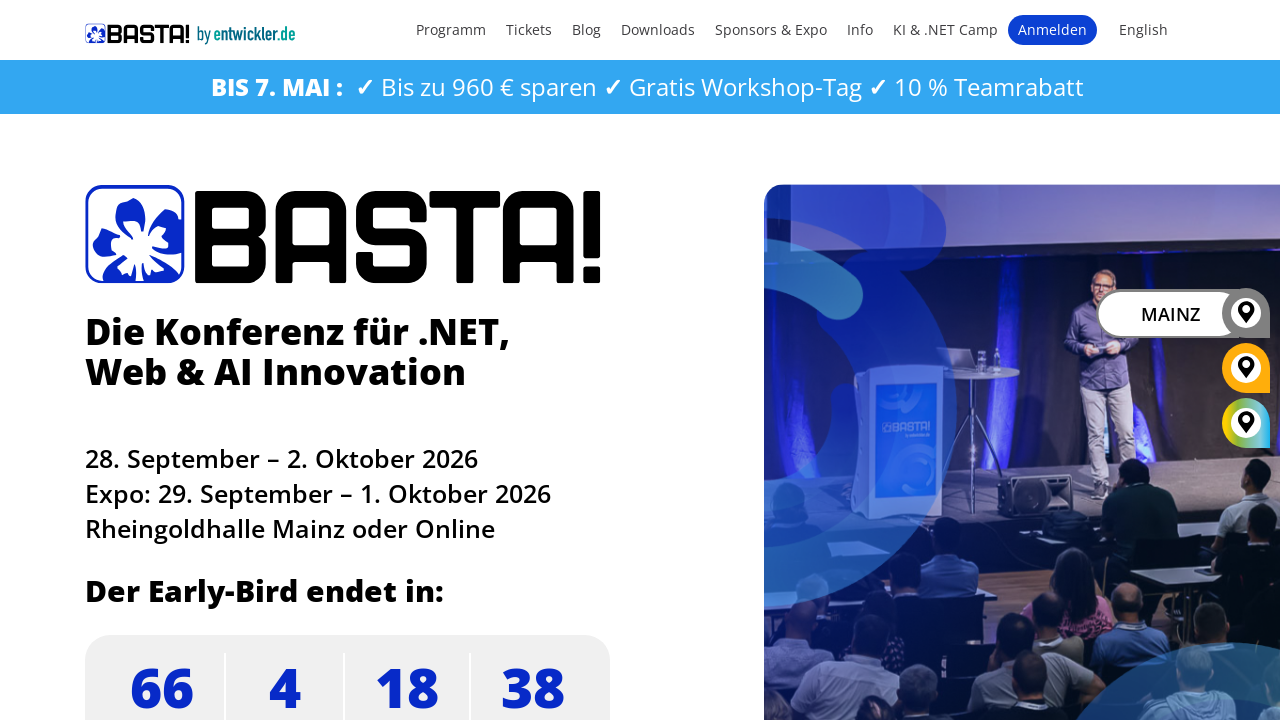

Set up route blocking for image requests (png, jpg, jpeg, svg) to return 404
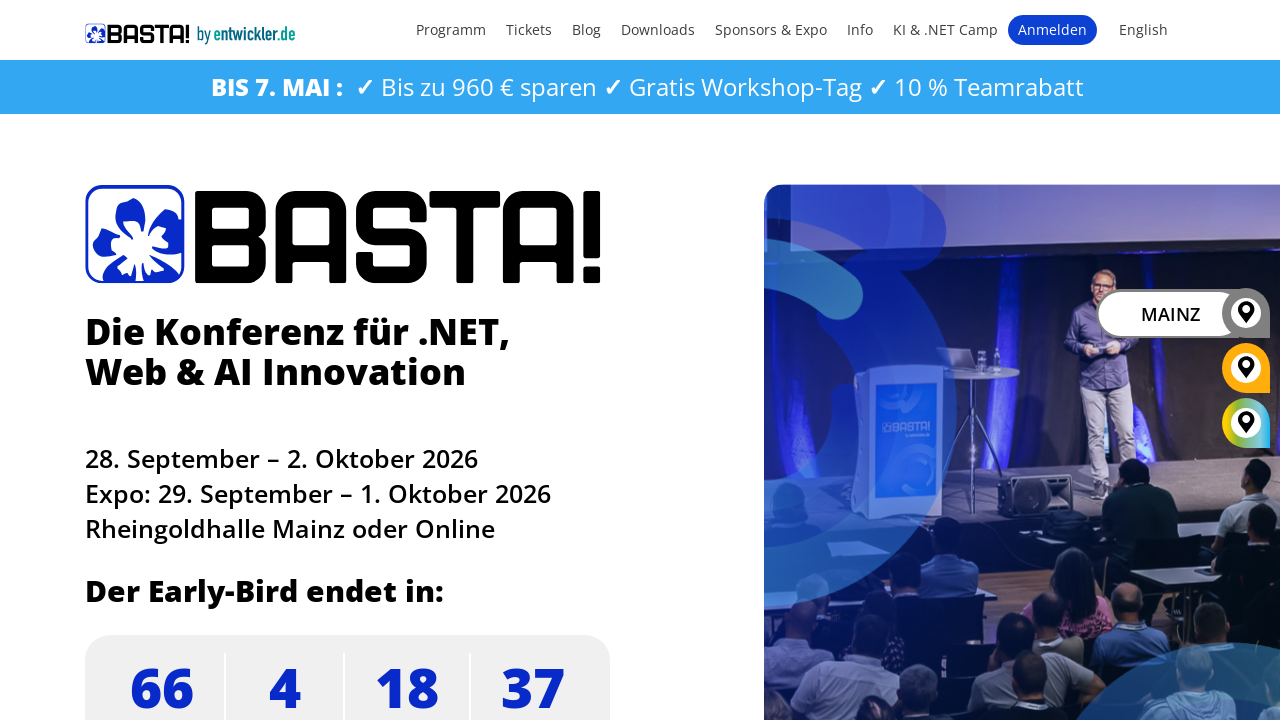

Navigated to BASTA 2023 Mainz conference website with image requests blocked
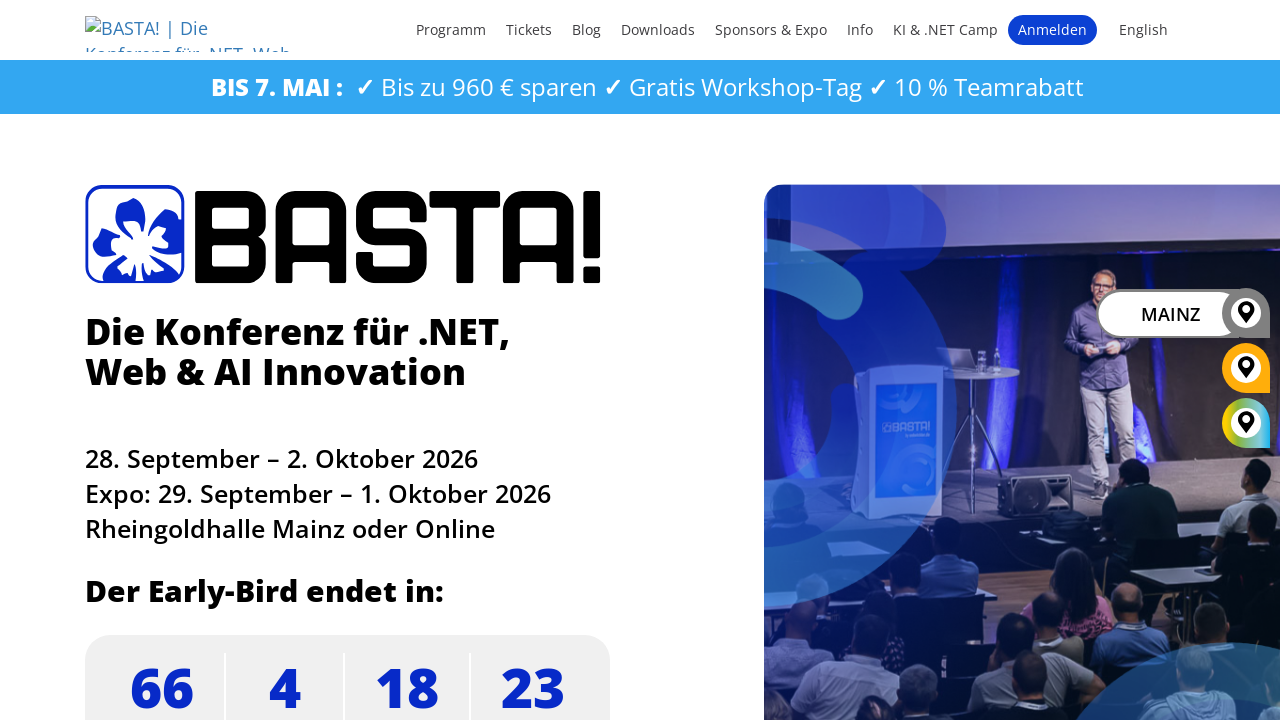

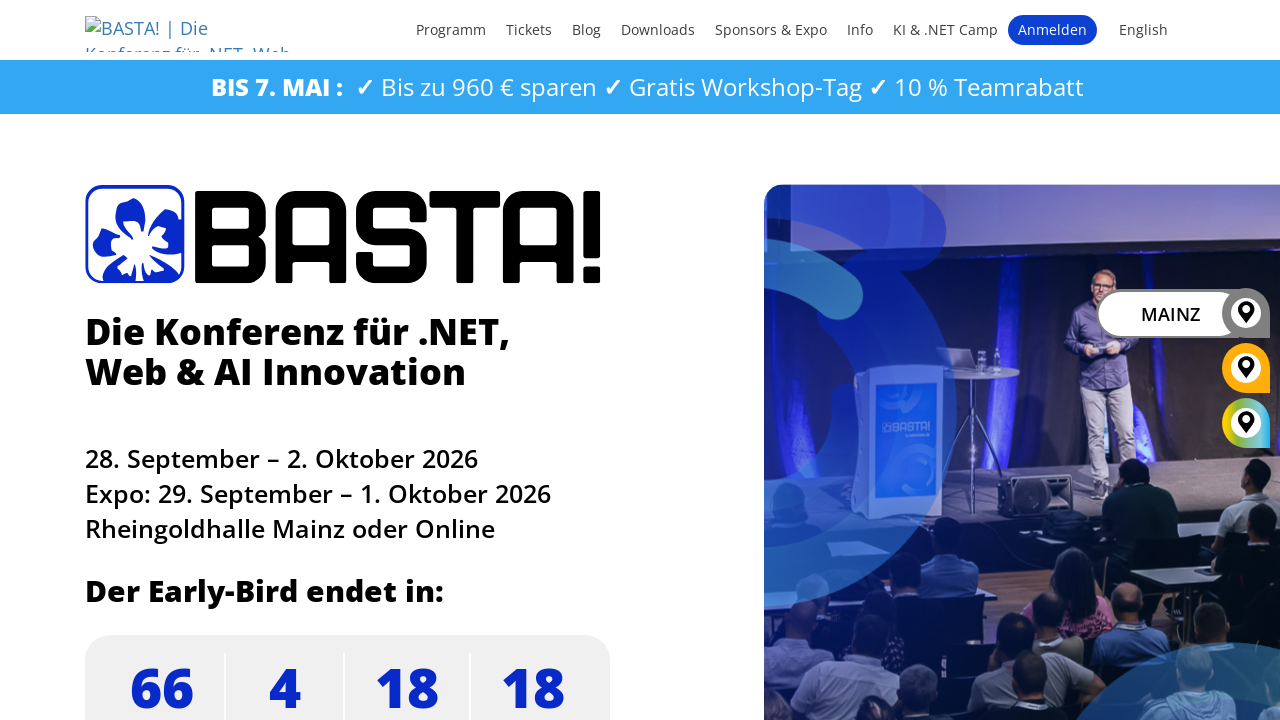